Tests that Clear completed button is hidden when no completed items exist

Starting URL: https://demo.playwright.dev/todomvc

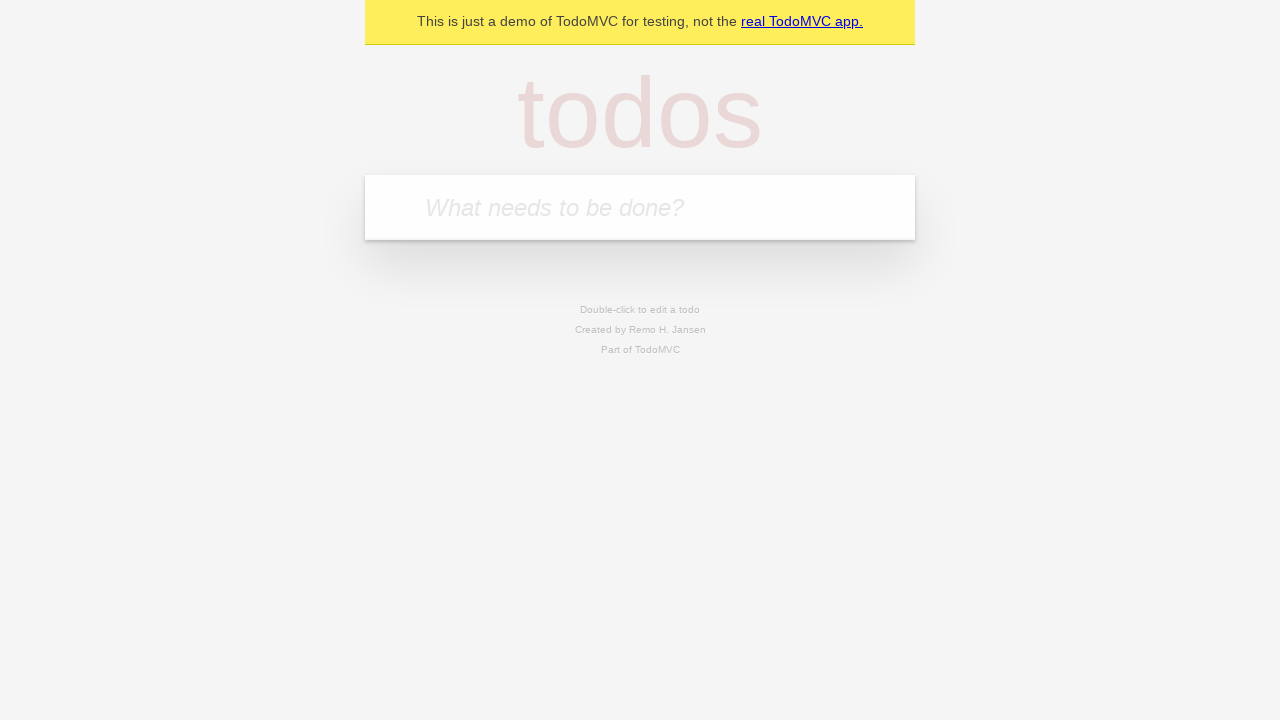

Filled new todo input with 'buy some cheese' on .new-todo
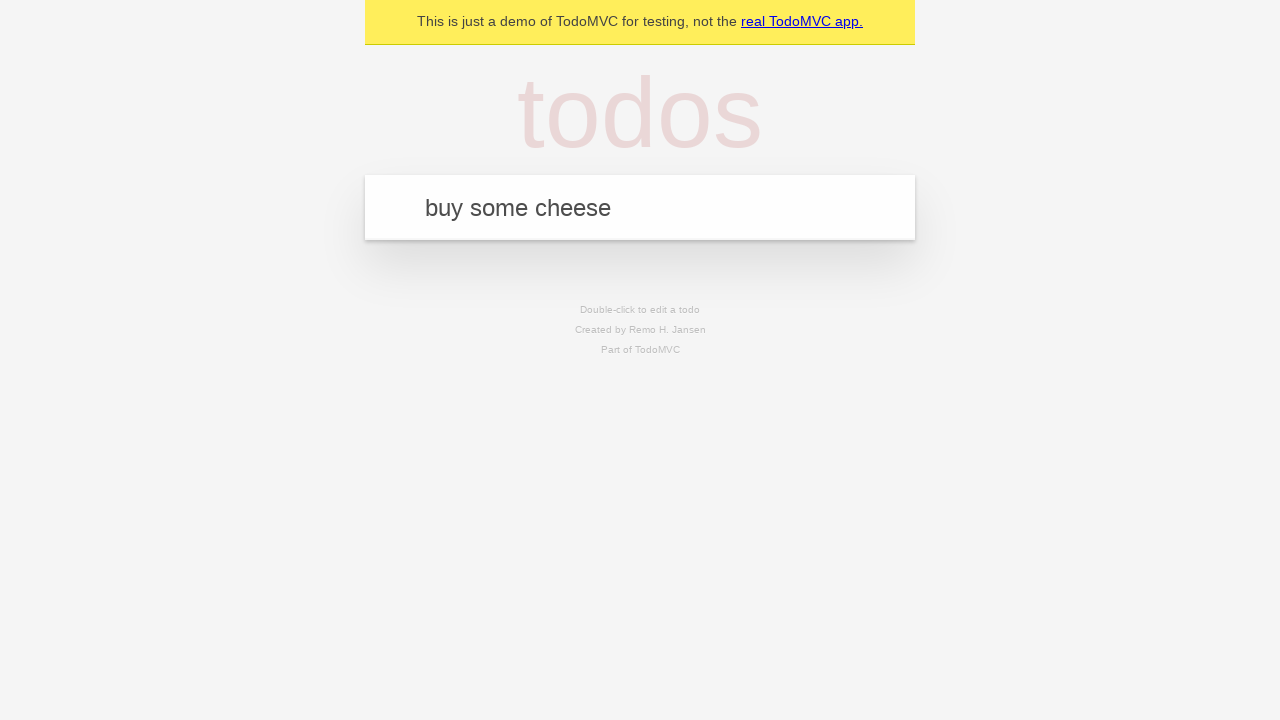

Pressed Enter to create first todo item on .new-todo
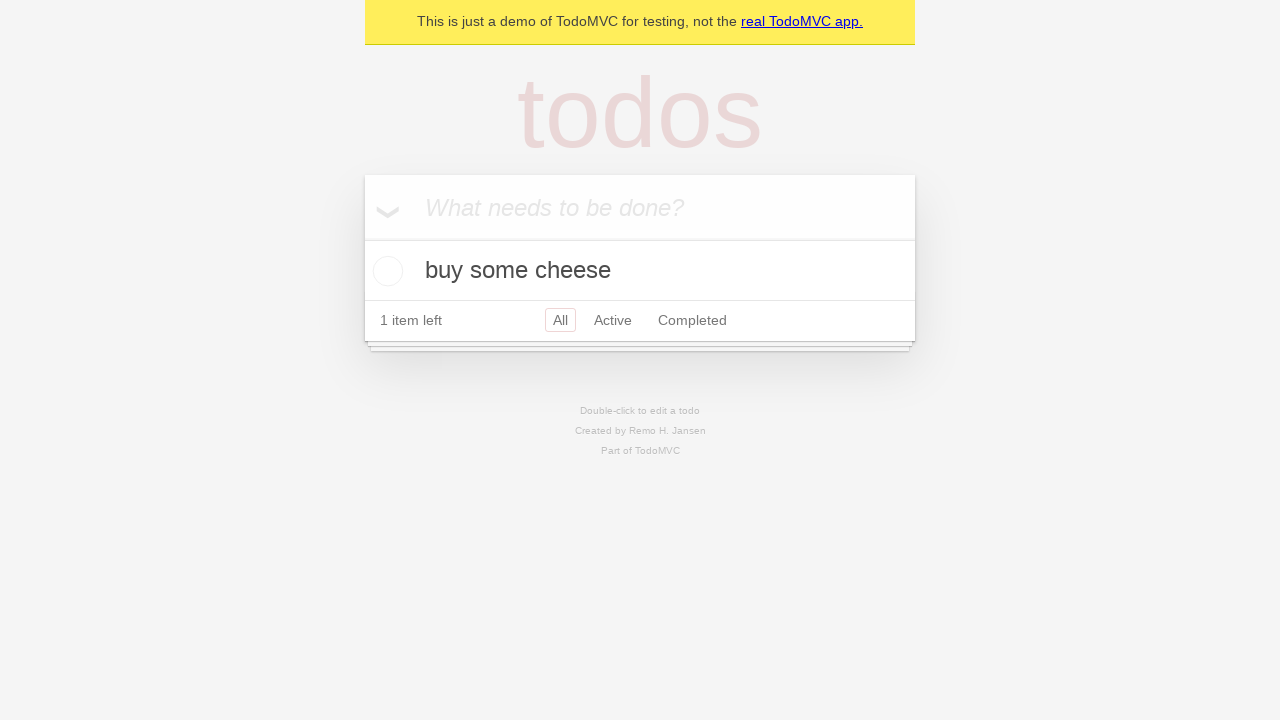

Filled new todo input with 'feed the cat' on .new-todo
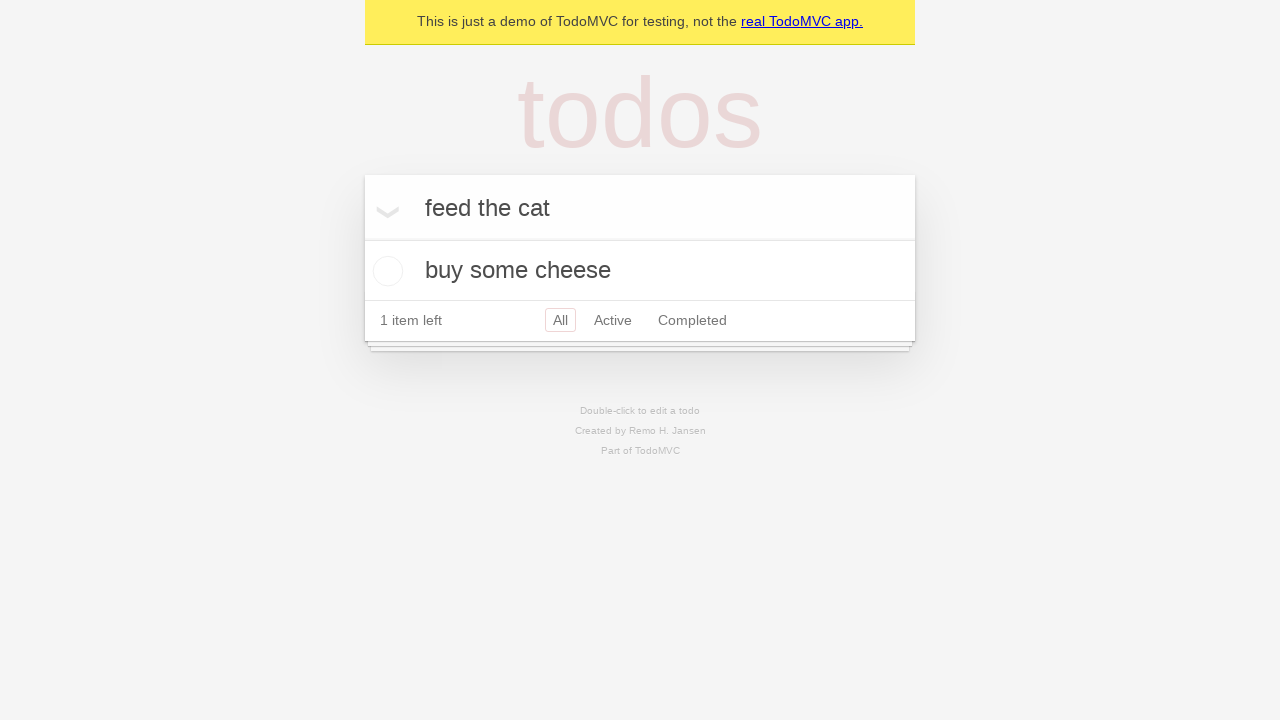

Pressed Enter to create second todo item on .new-todo
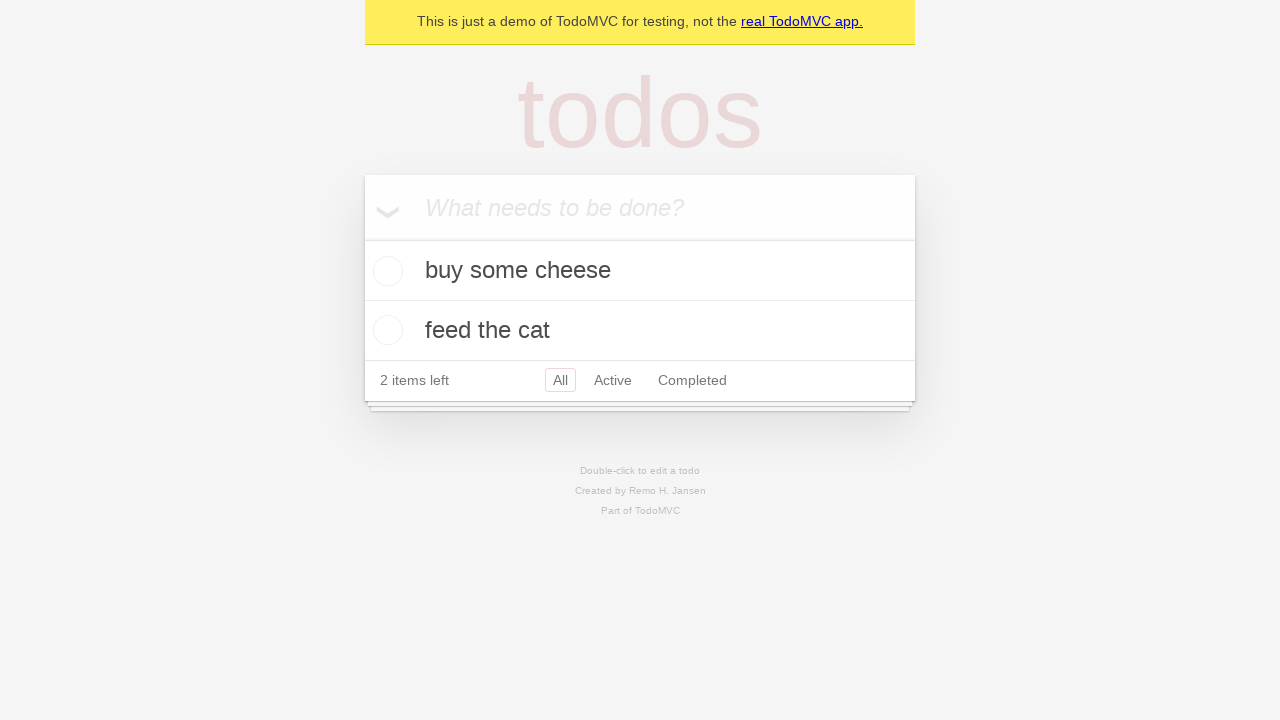

Filled new todo input with 'book a doctors appointment' on .new-todo
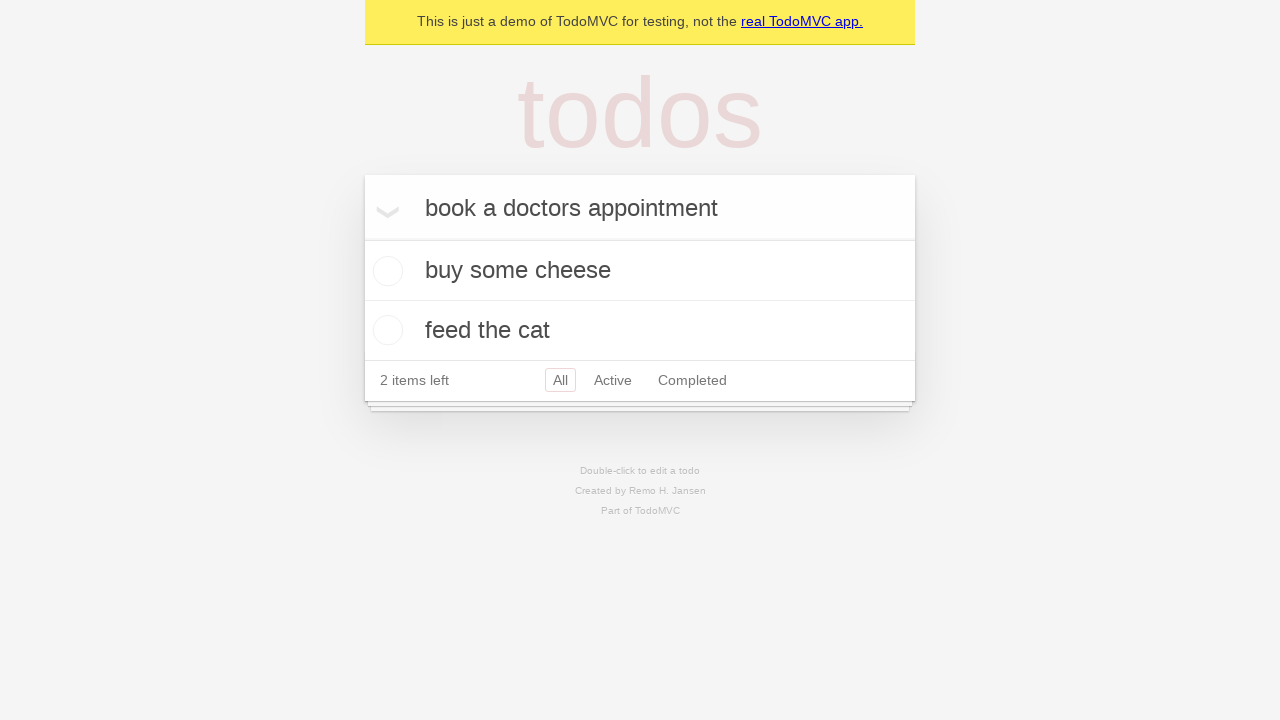

Pressed Enter to create third todo item on .new-todo
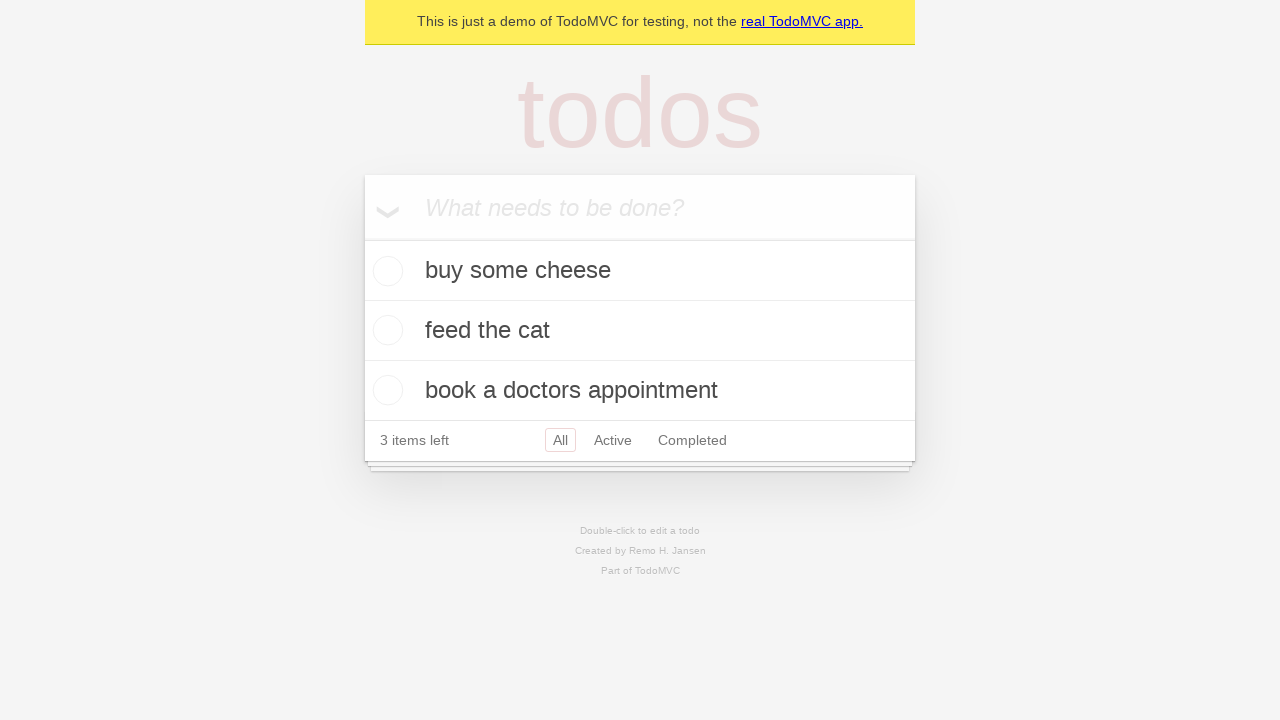

Checked the first todo item as completed at (385, 271) on .todo-list li .toggle >> nth=0
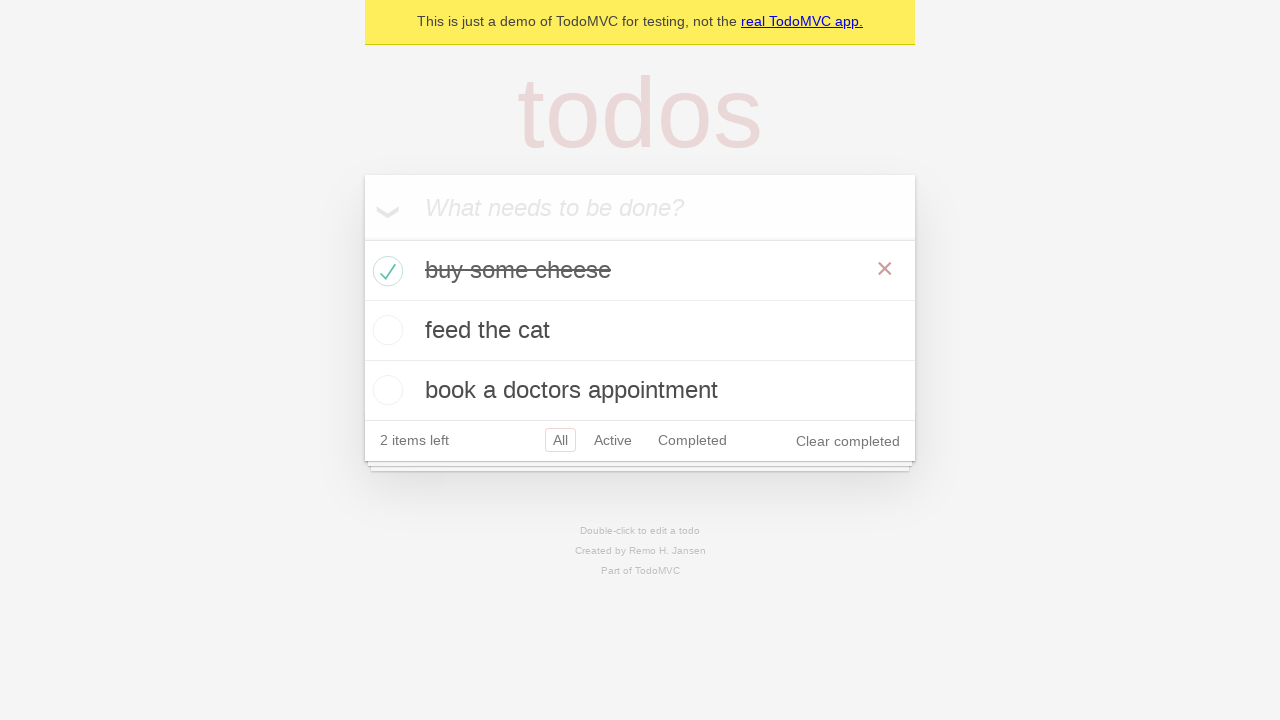

Clicked Clear completed button to remove completed items at (848, 441) on .clear-completed
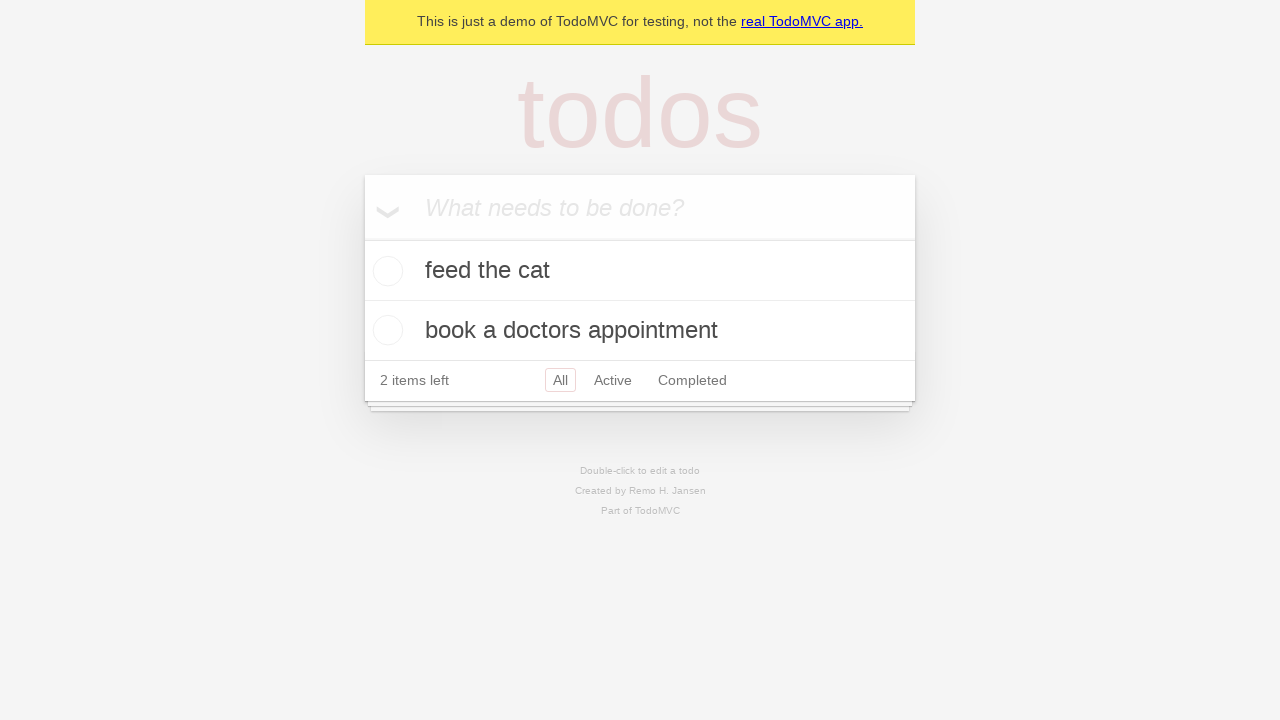

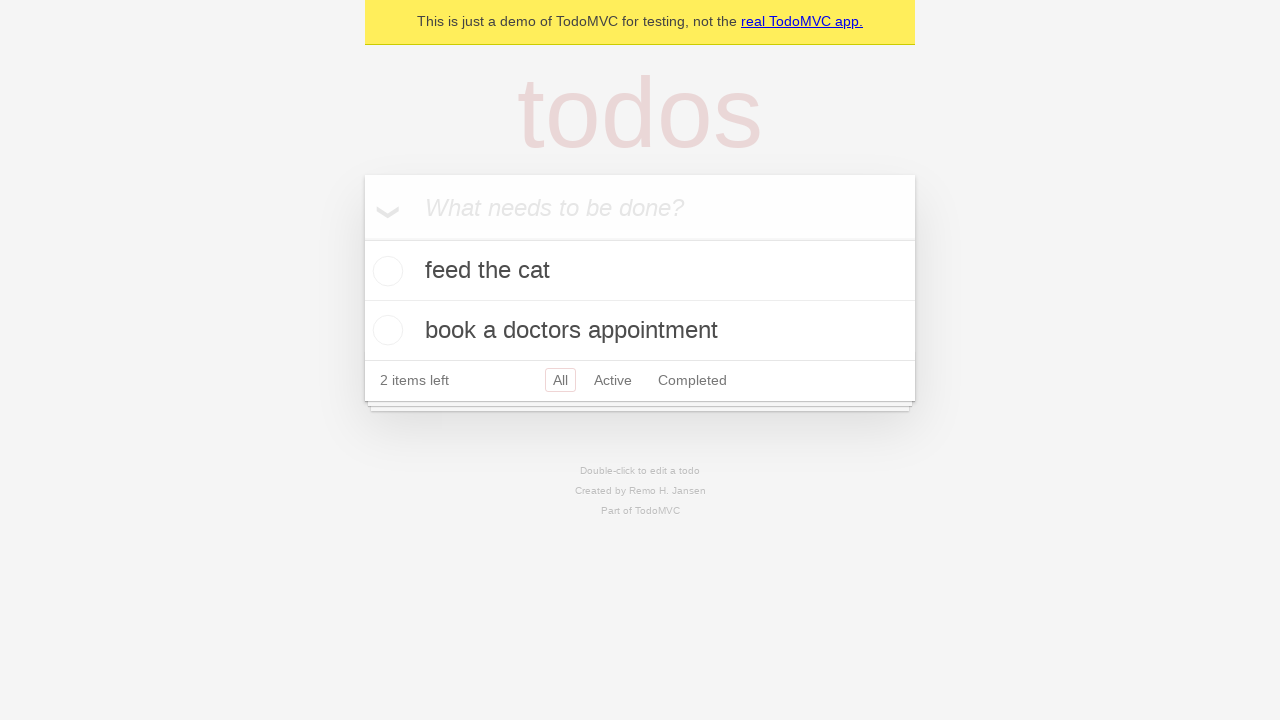